Tests checkbox functionality by verifying the initial state of two checkboxes (first unchecked, second checked), then clicking the second checkbox to toggle it off and verifying the state change.

Starting URL: https://the-internet.herokuapp.com/checkboxes

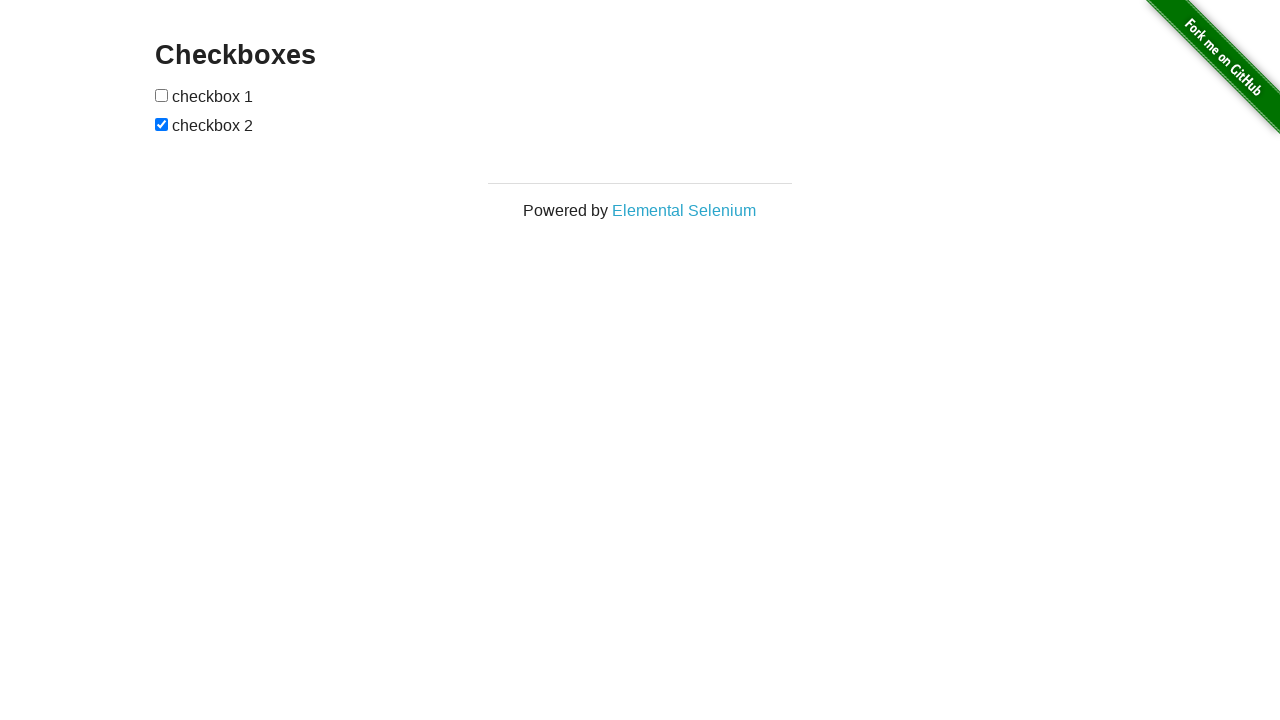

Navigated to checkboxes test page
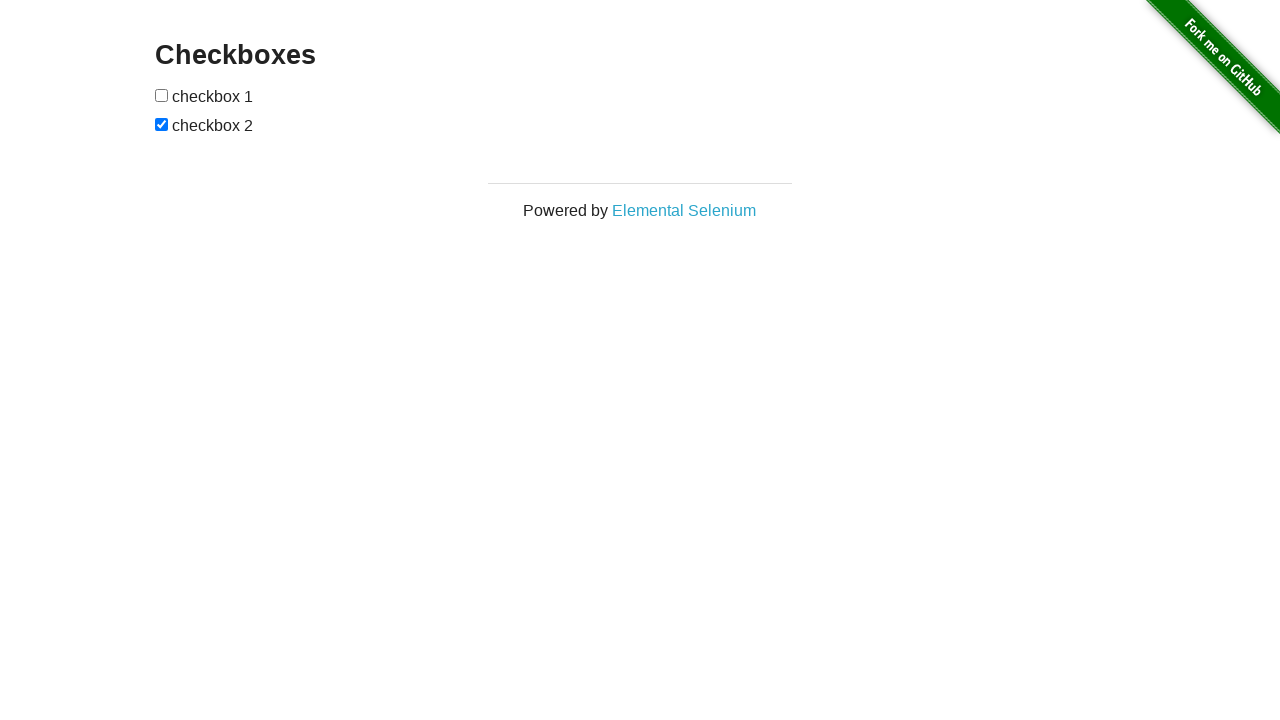

Located first checkbox element
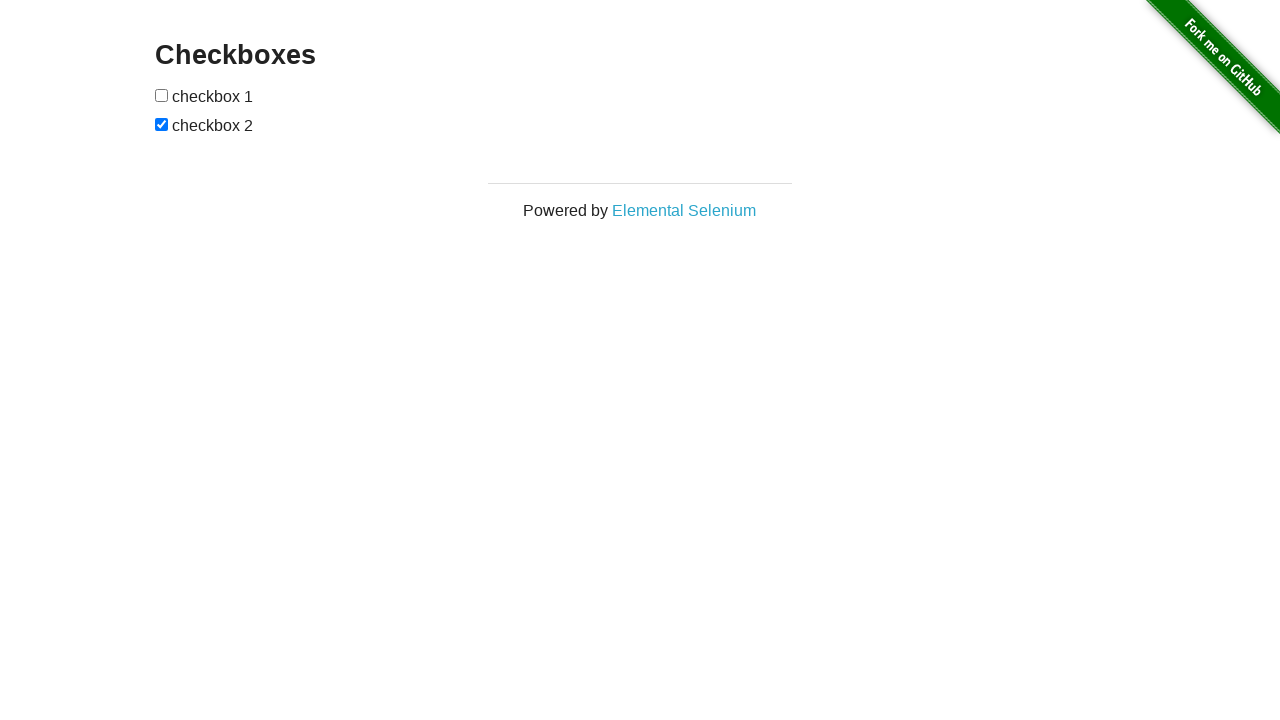

Verified checkbox 1 is unchecked initially
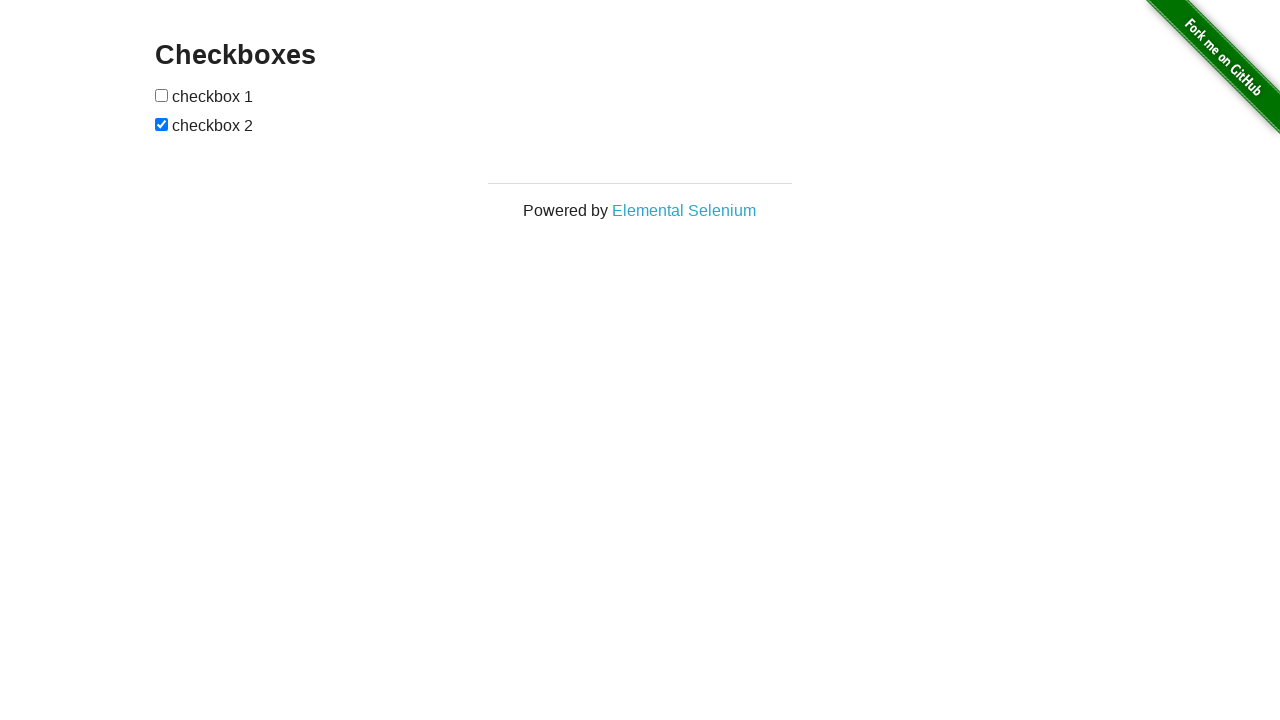

Located second checkbox element
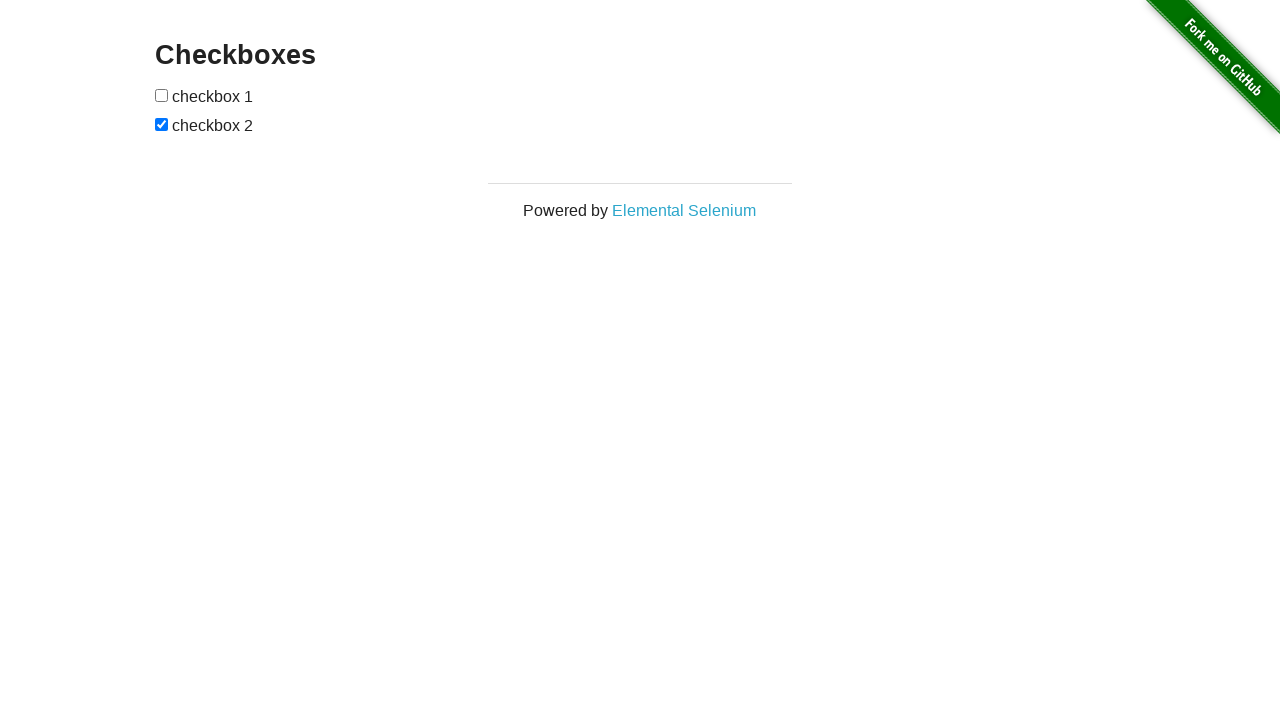

Verified checkbox 2 is checked initially
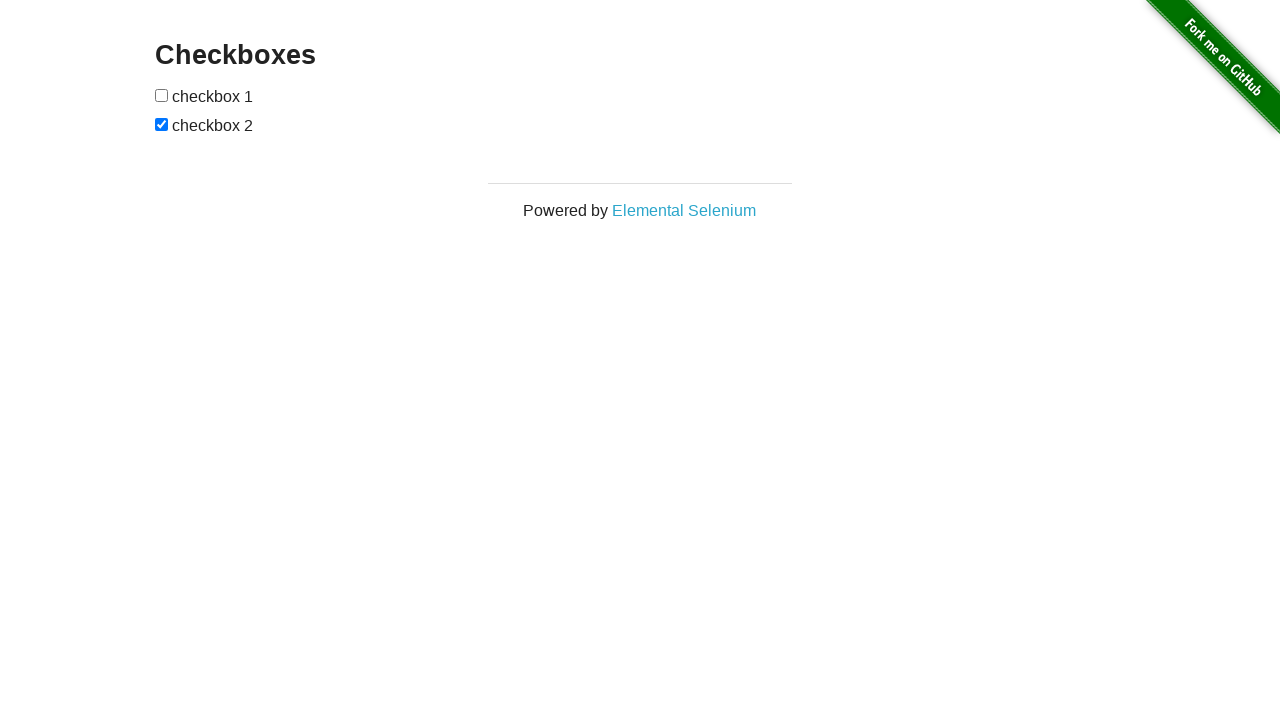

Clicked checkbox 2 to toggle it off at (162, 124) on #checkboxes input:nth-child(3)
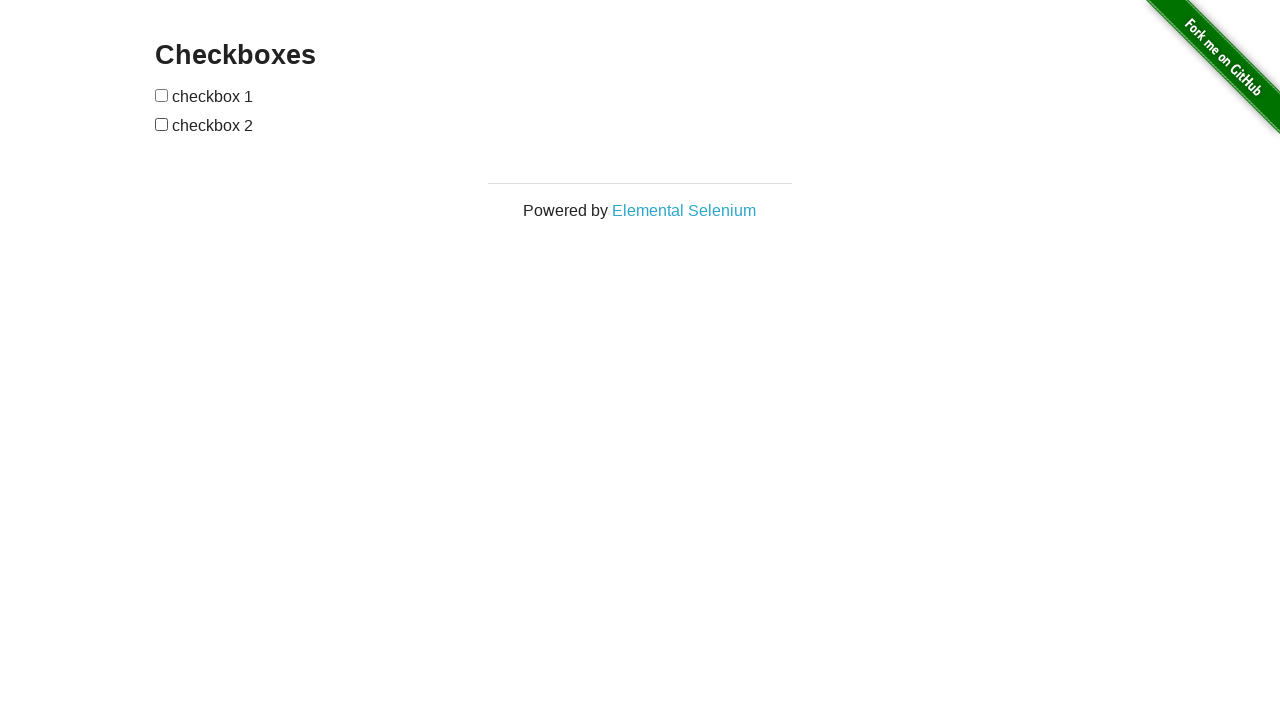

Verified checkbox 2 is now unchecked after clicking
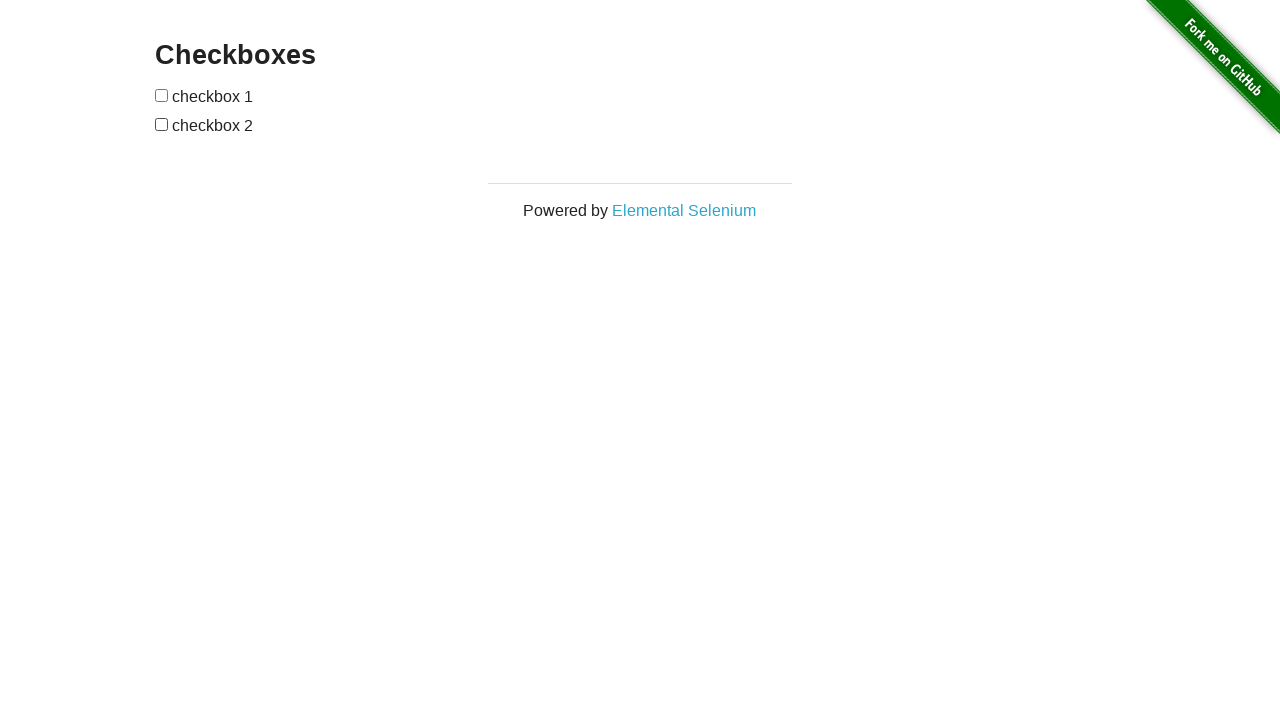

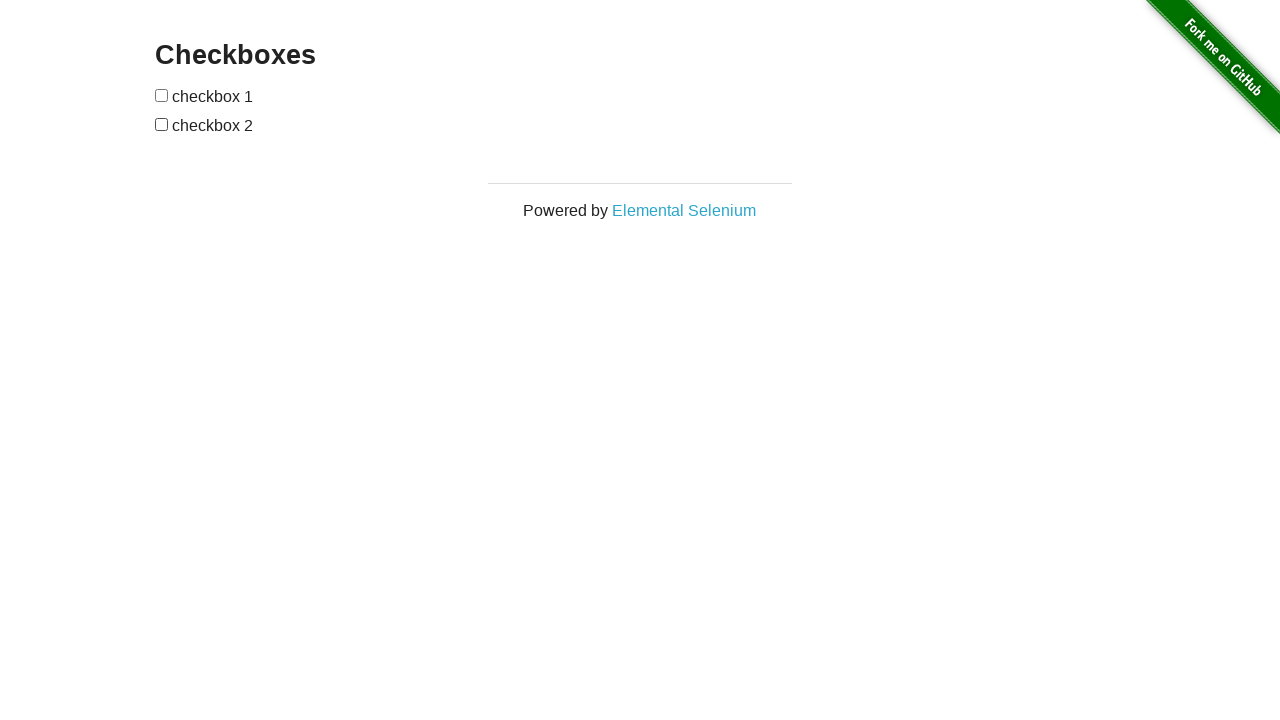